Navigates to a novel website and verifies that a search input element exists by locating it using the name attribute

Starting URL: http://novel.hctestedu.com/

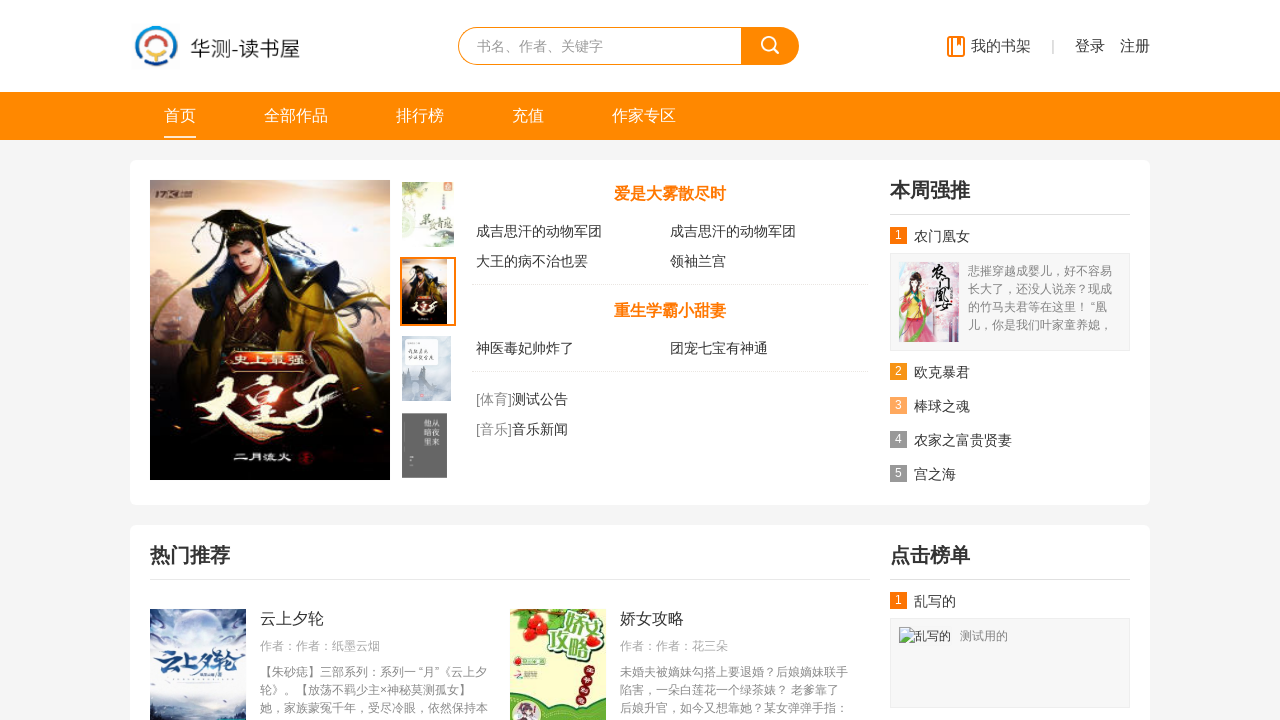

Navigated to novel website
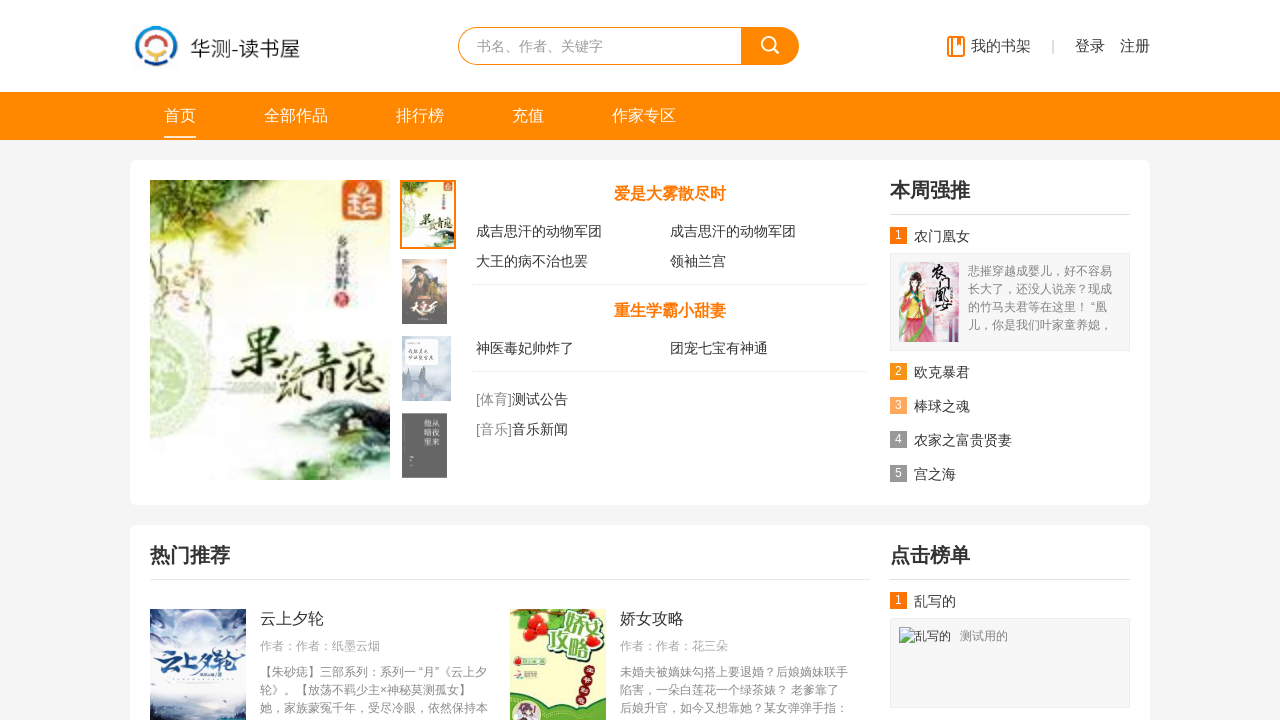

Located search input element by name attribute 'searchKey'
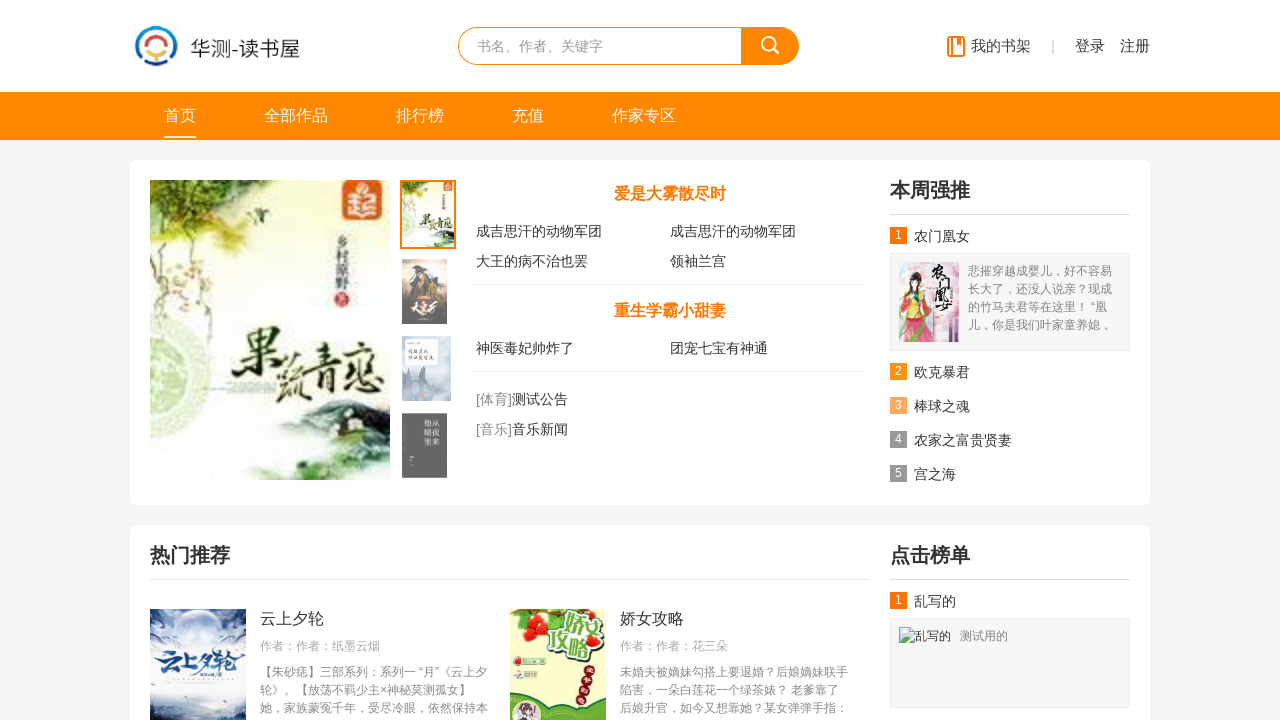

Verified search input element is visible
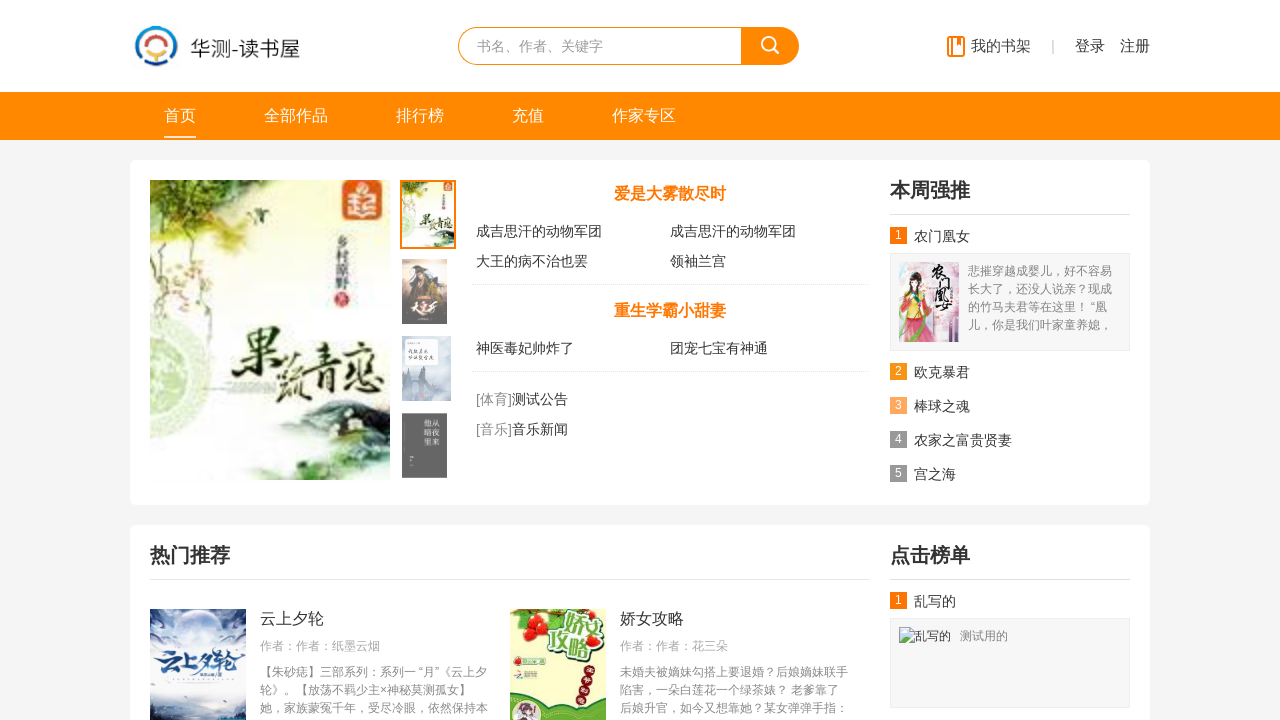

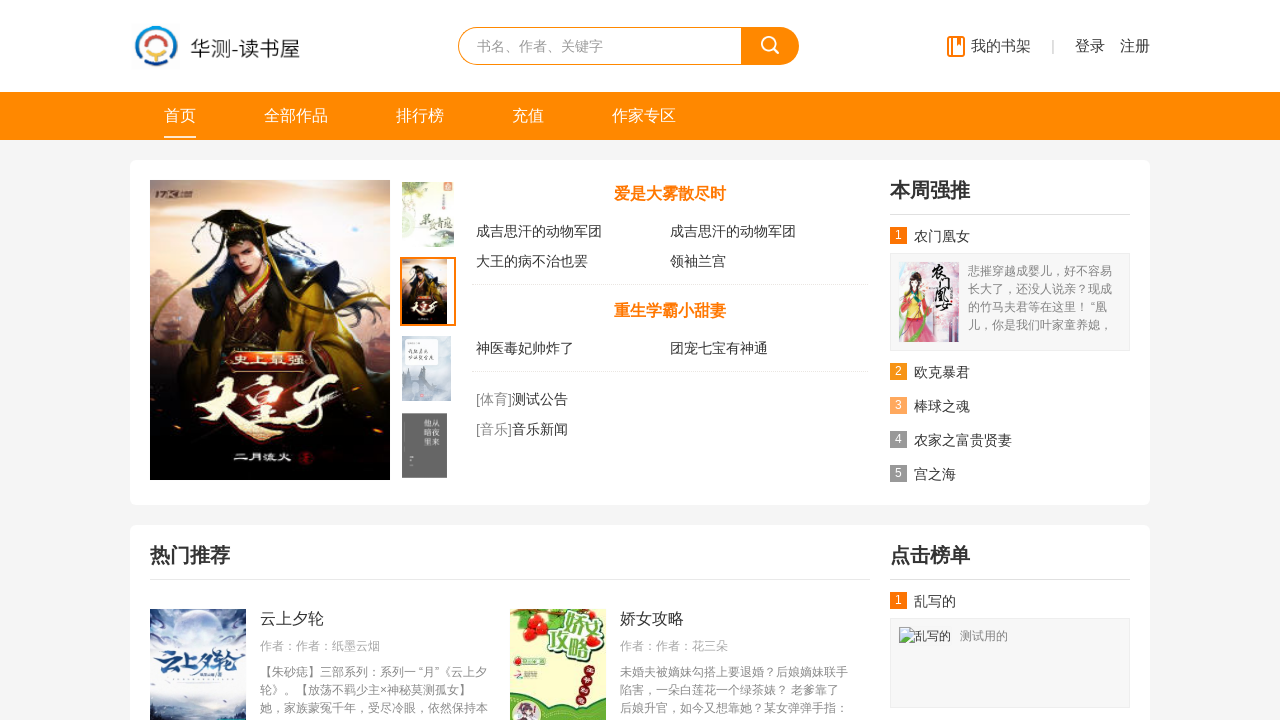